Tests e-commerce checkout flow by adding a product to cart and proceeding through checkout steps

Starting URL: https://rahulshettyacademy.com/seleniumPractise/#/

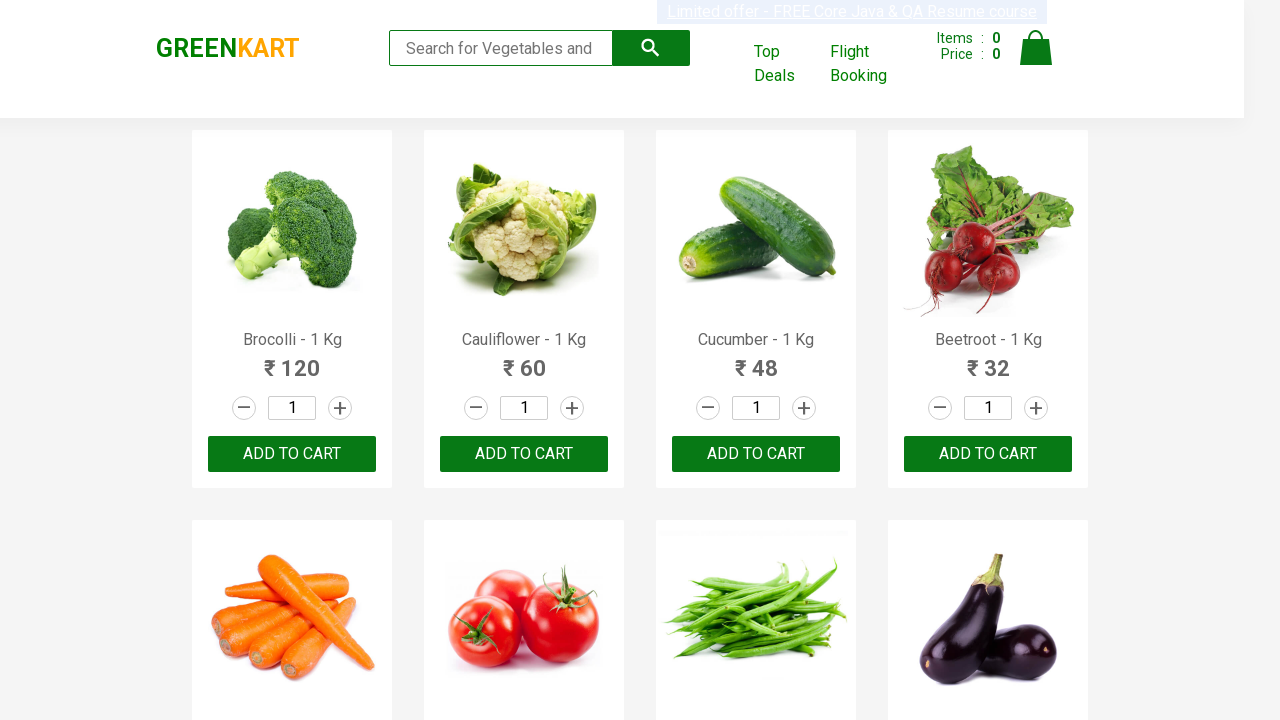

Products loaded on the page
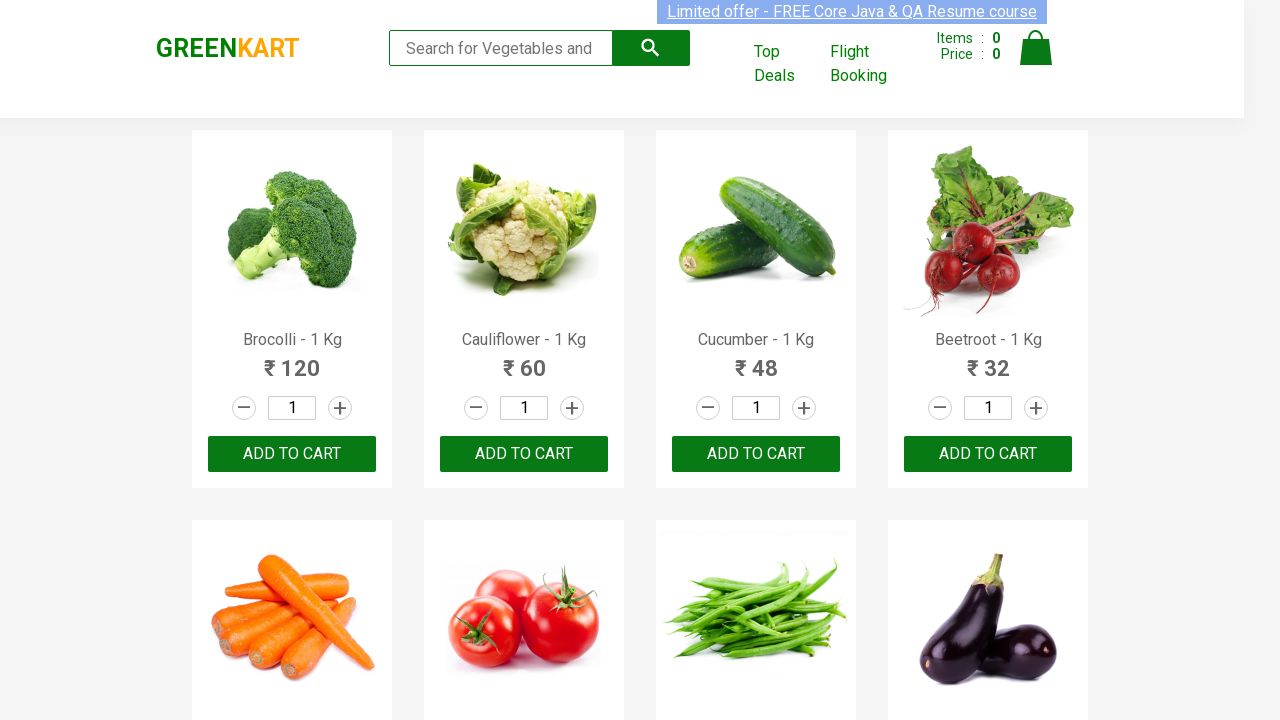

Retrieved list of all products
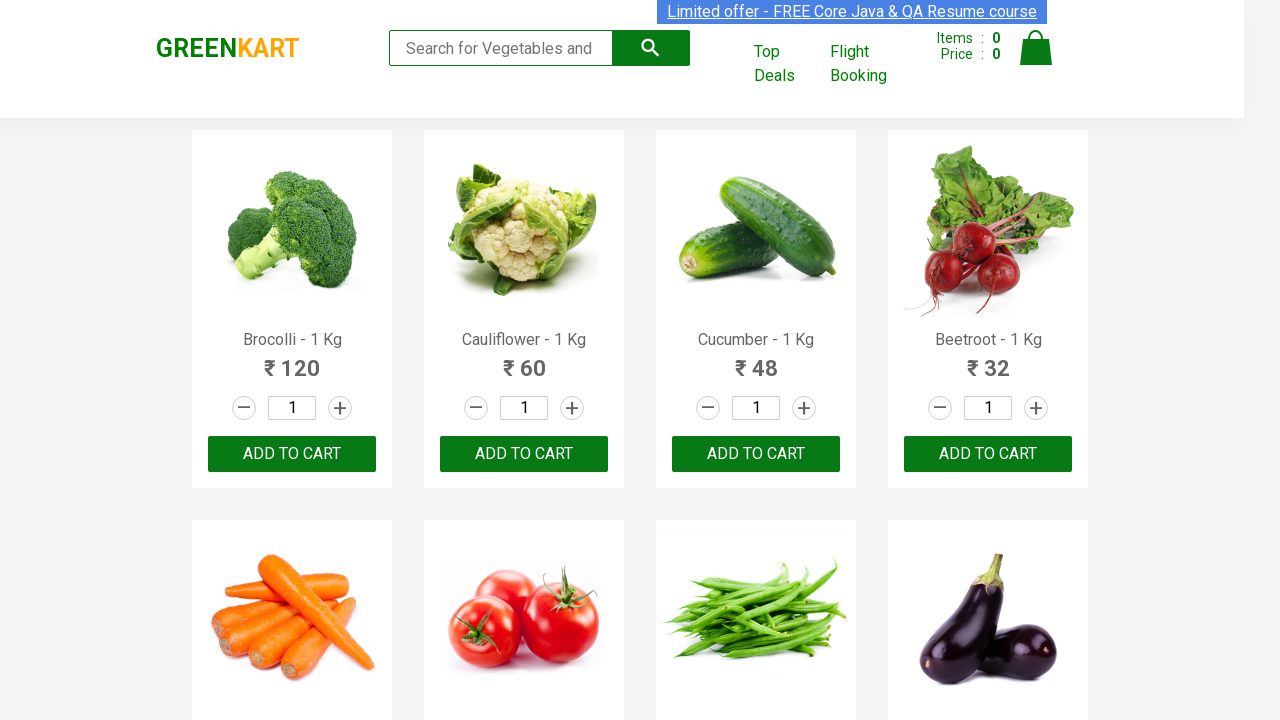

Retrieved product name: Brocolli - 1 Kg
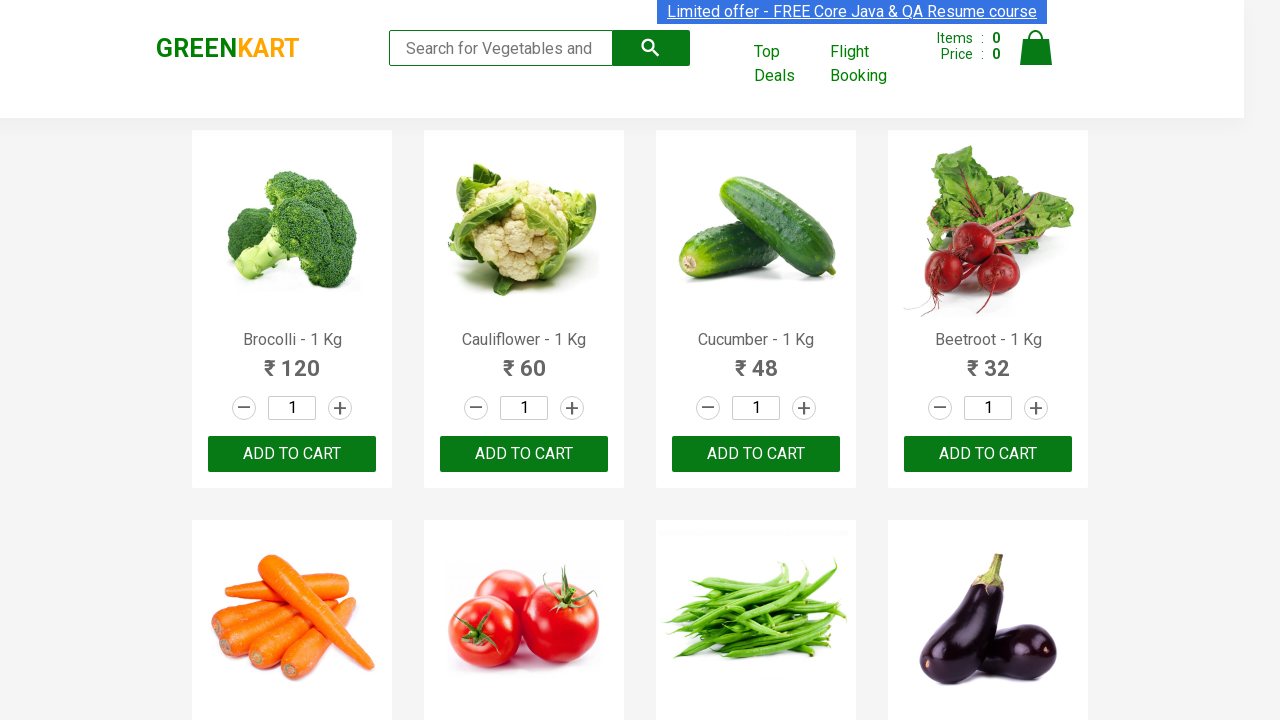

Clicked add to cart button for Brocolli product at (292, 454) on .product >> nth=0 >> button
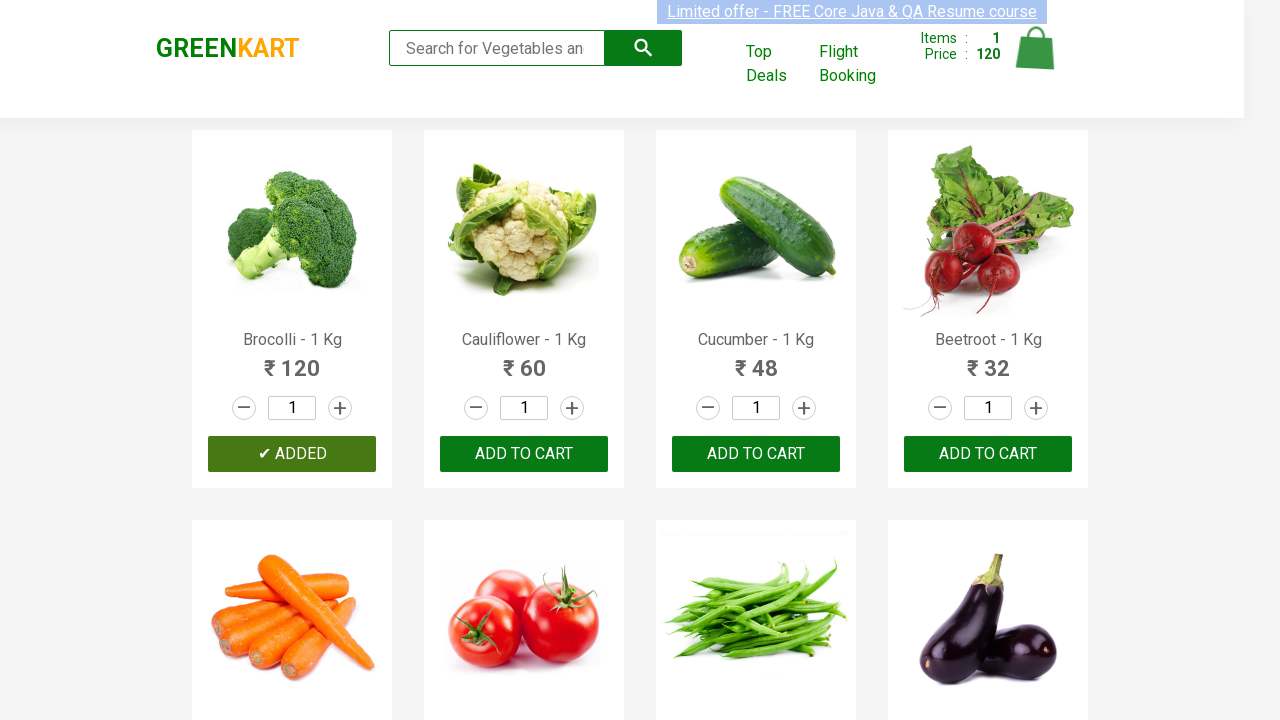

Clicked cart icon to view cart at (1036, 48) on .cart-icon > img
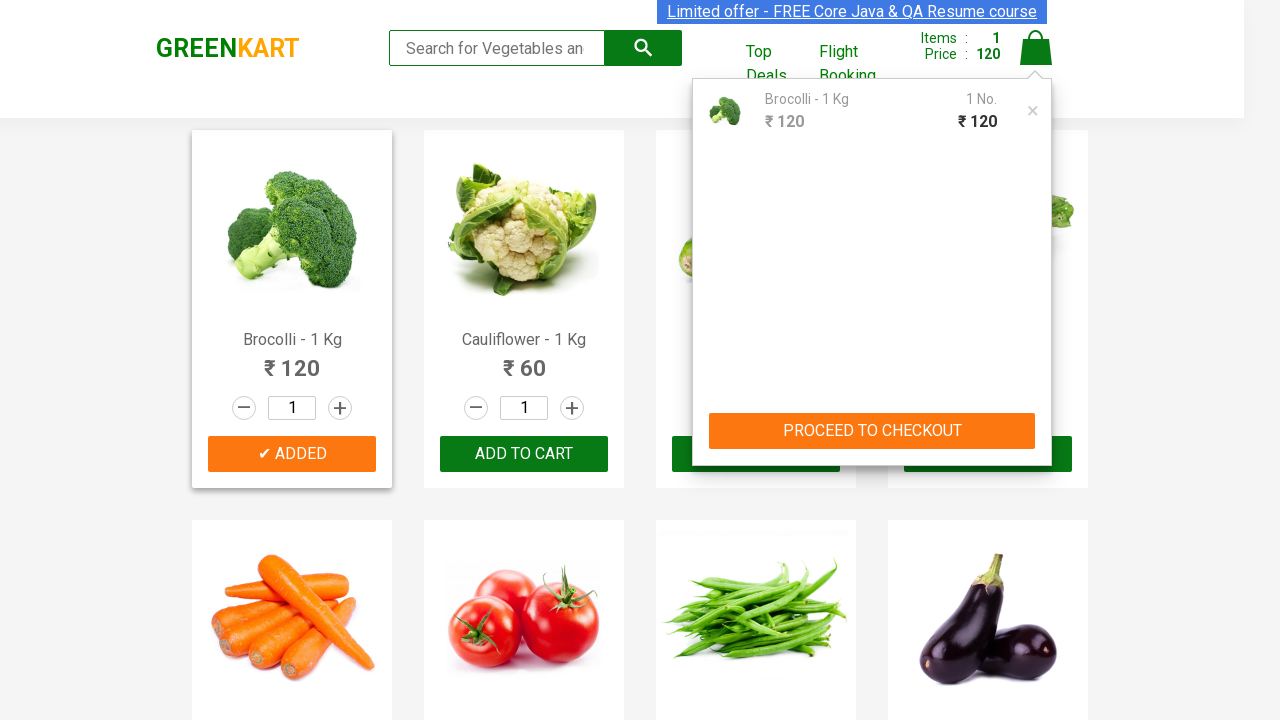

Clicked PROCEED TO CHECKOUT button at (872, 431) on text="PROCEED TO CHECKOUT"
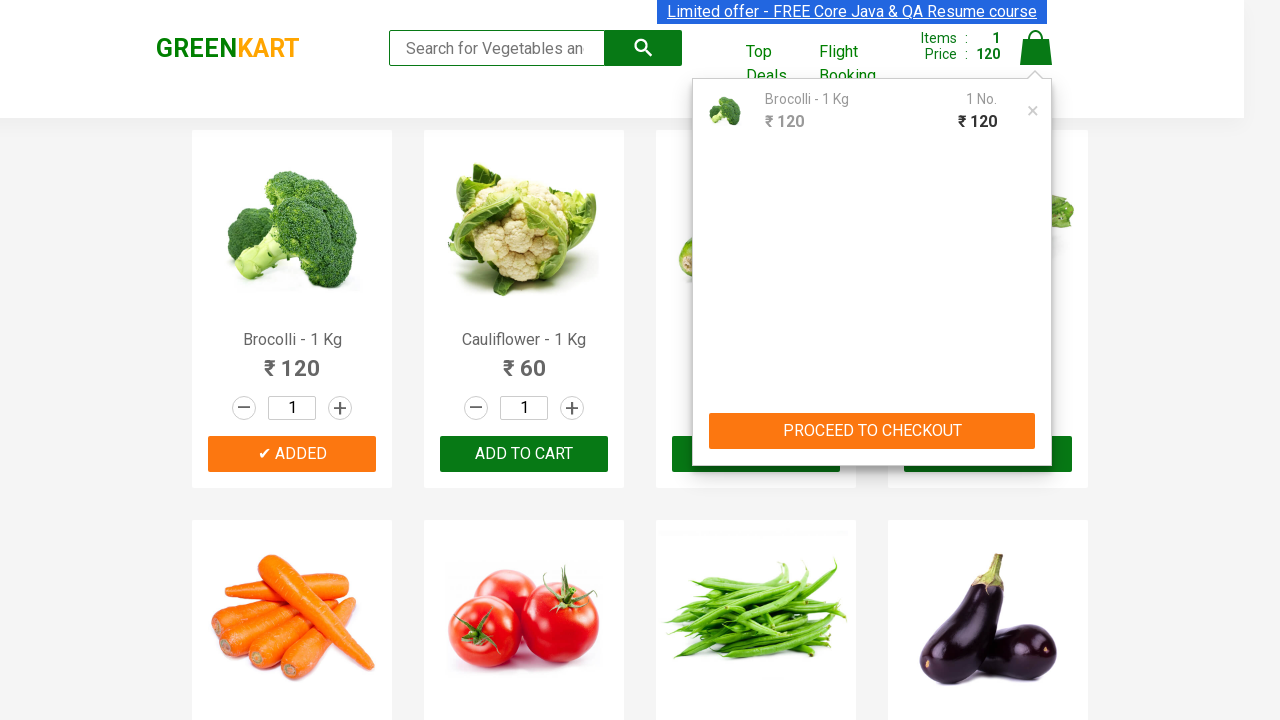

Clicked Place Order button to complete checkout at (1036, 420) on text="Place Order"
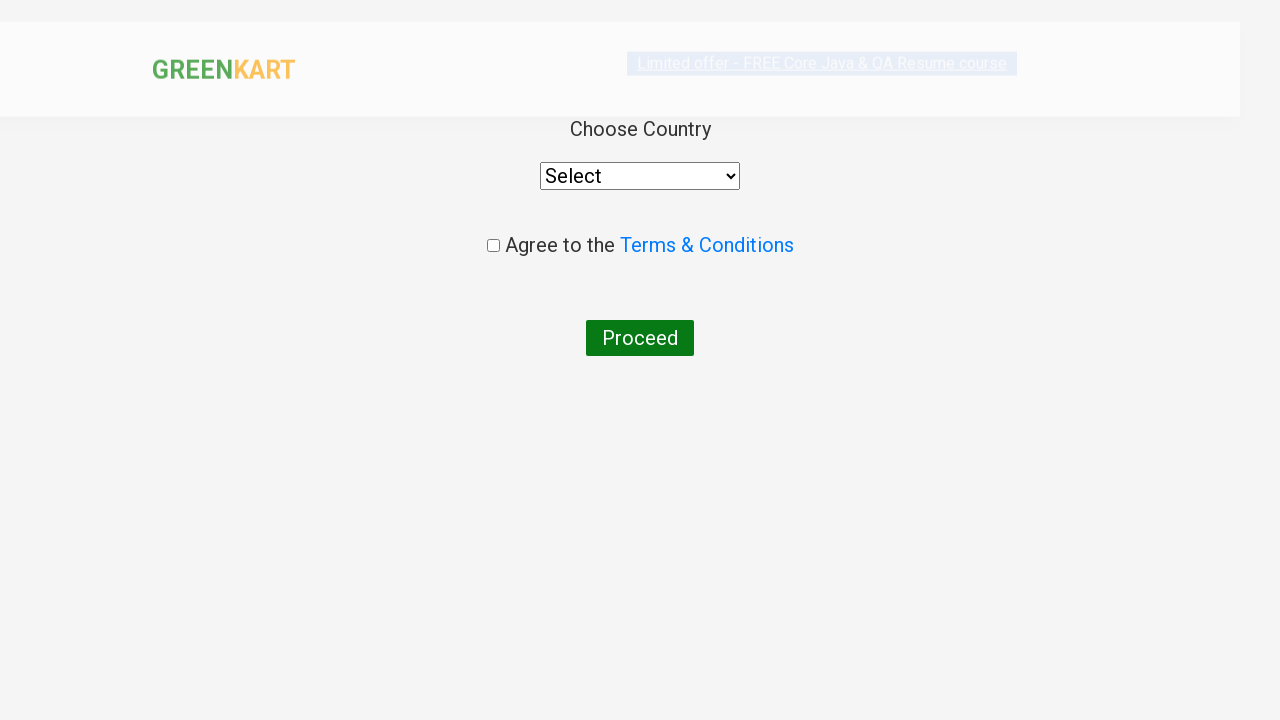

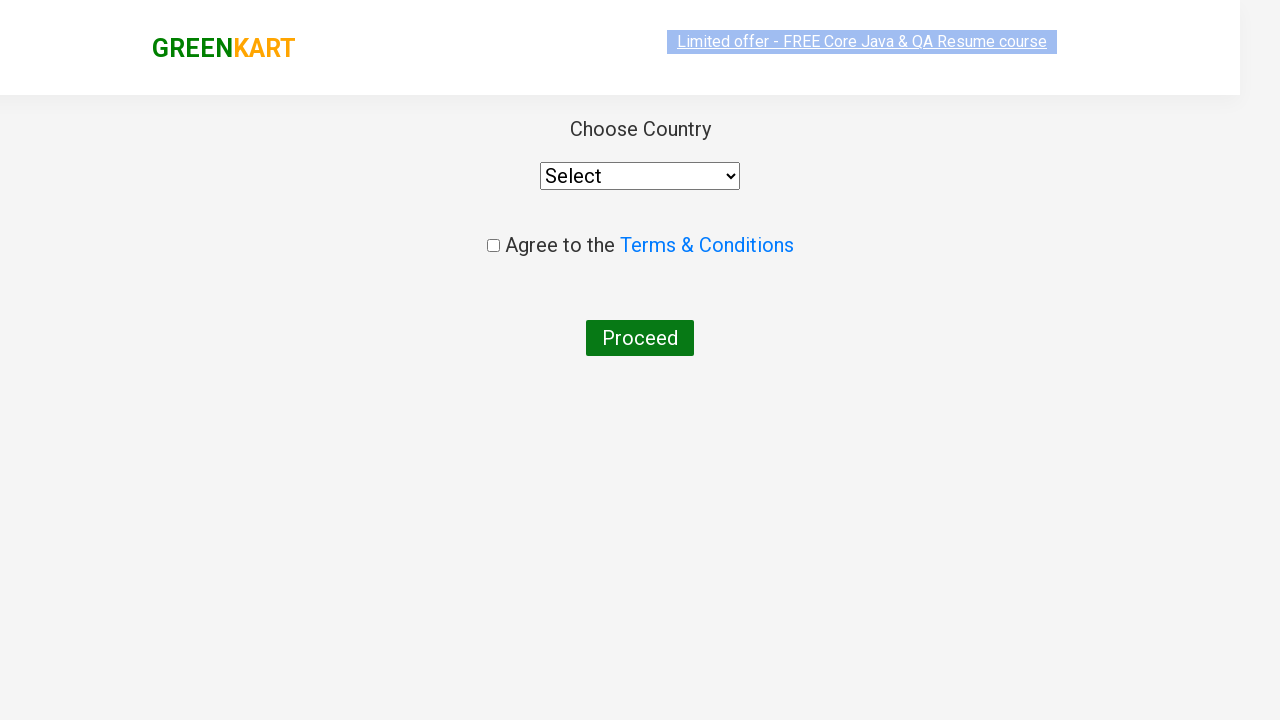